Tests checkbox functionality by clicking each of three checkboxes using CSS selectors to check them, verifying they are selected, then unchecking them and verifying they are deselected.

Starting URL: https://formy-project.herokuapp.com/checkbox

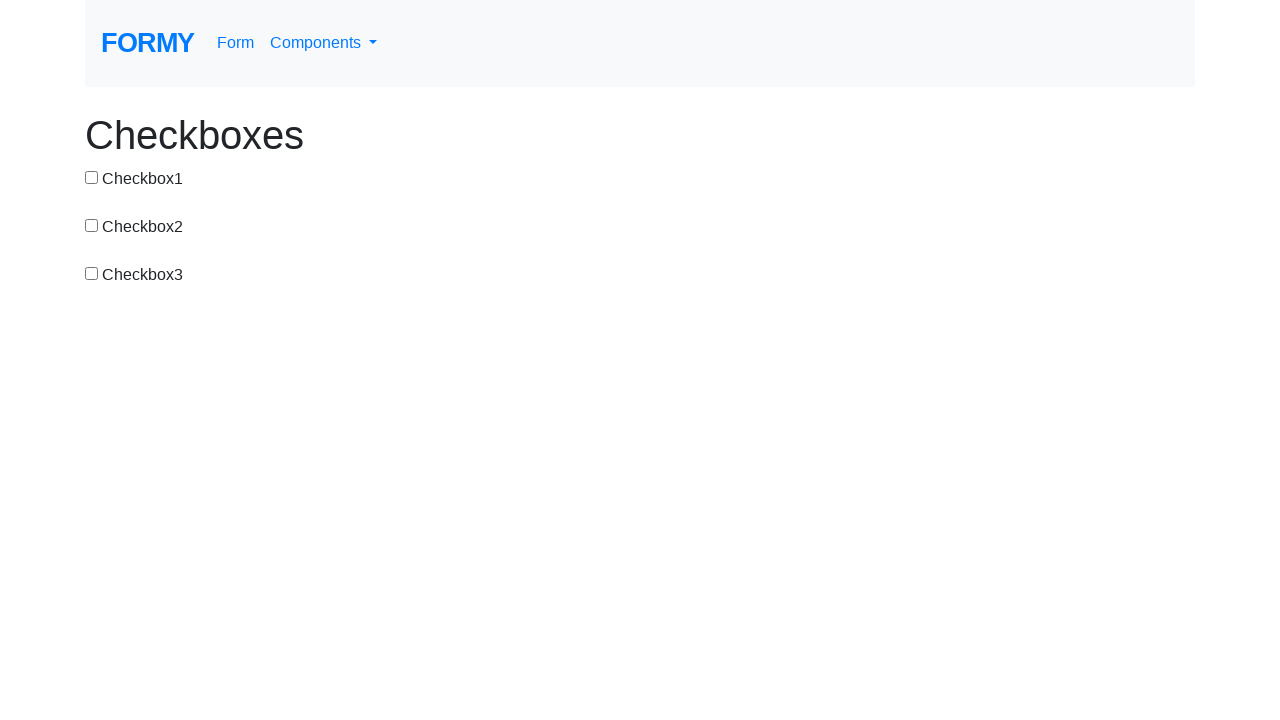

Clicked checkbox 1 at (92, 177) on input[type='checkbox'][value='checkbox-1']
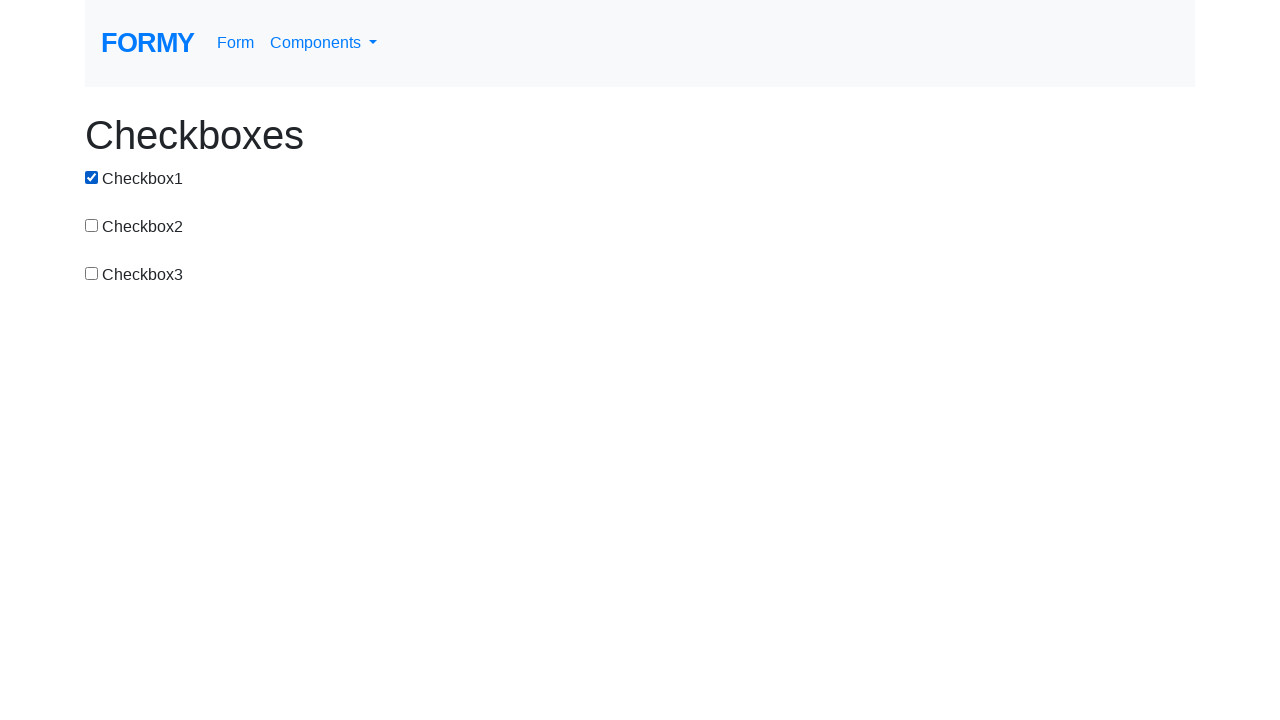

Verified checkbox 1 is checked
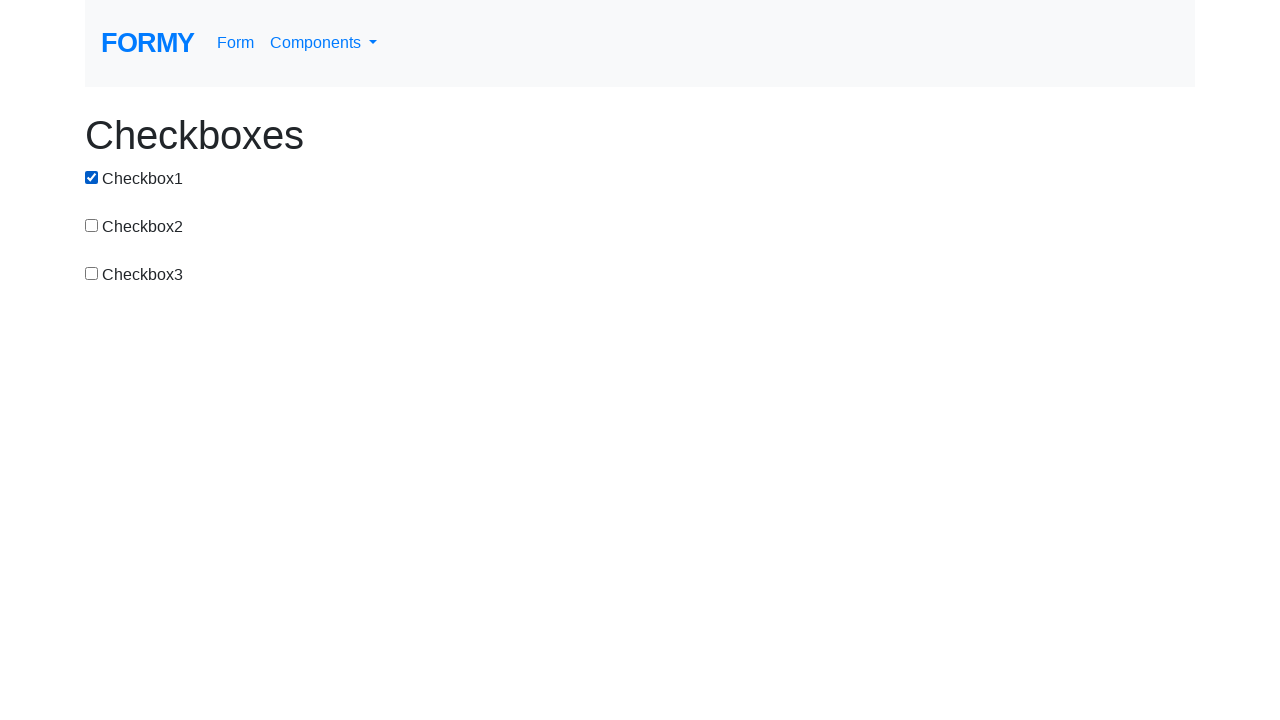

Clicked checkbox 1 to uncheck it at (92, 177) on input[type='checkbox'][value='checkbox-1']
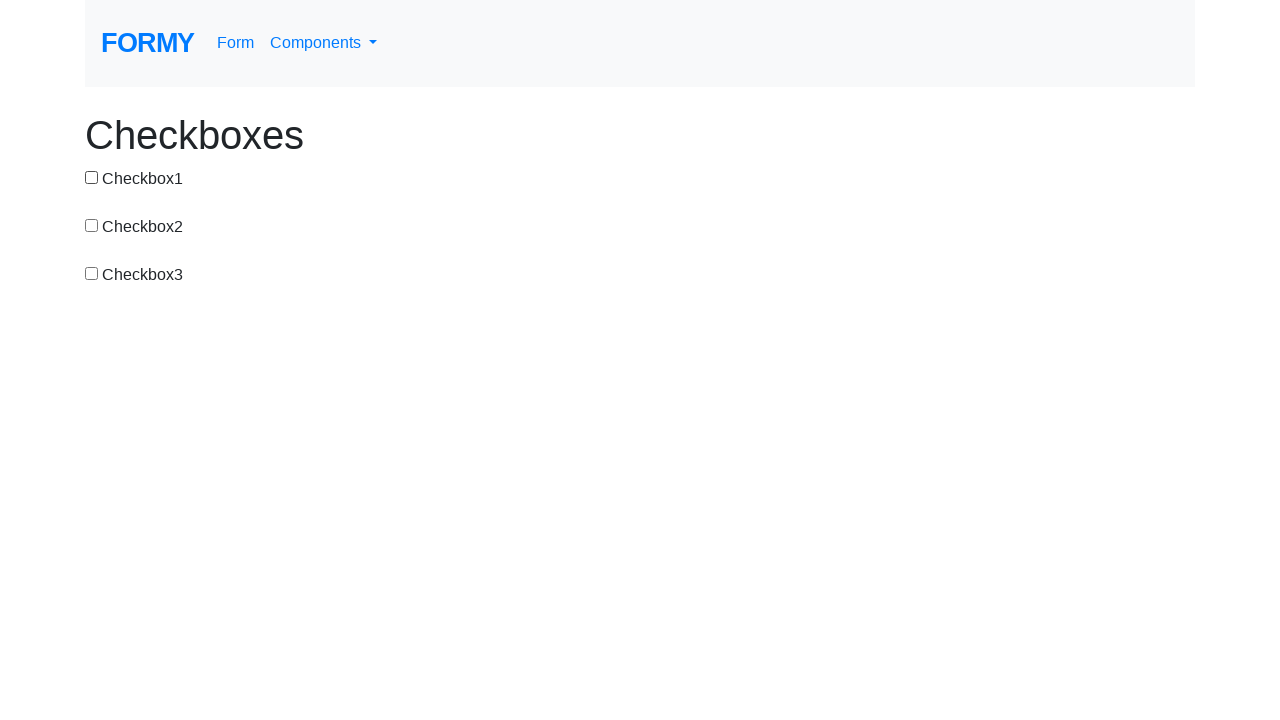

Verified checkbox 1 is unchecked
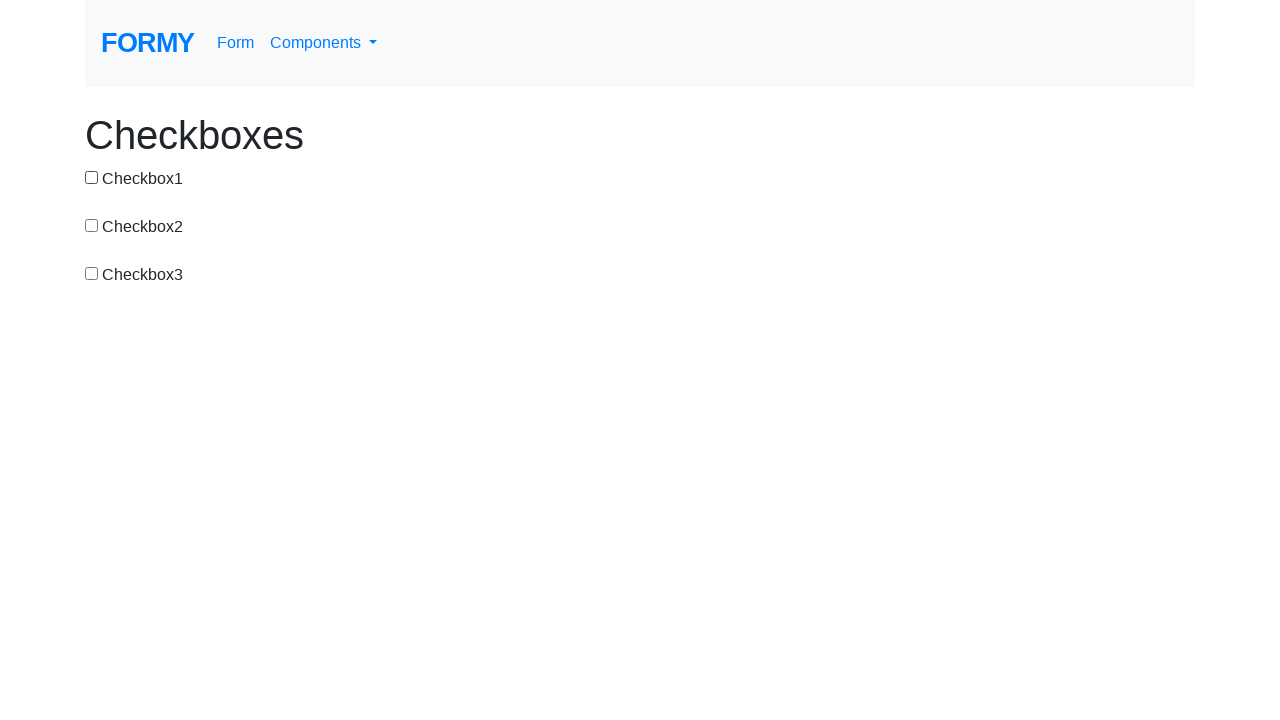

Clicked checkbox 2 at (92, 225) on input[type='checkbox'][value='checkbox-2']
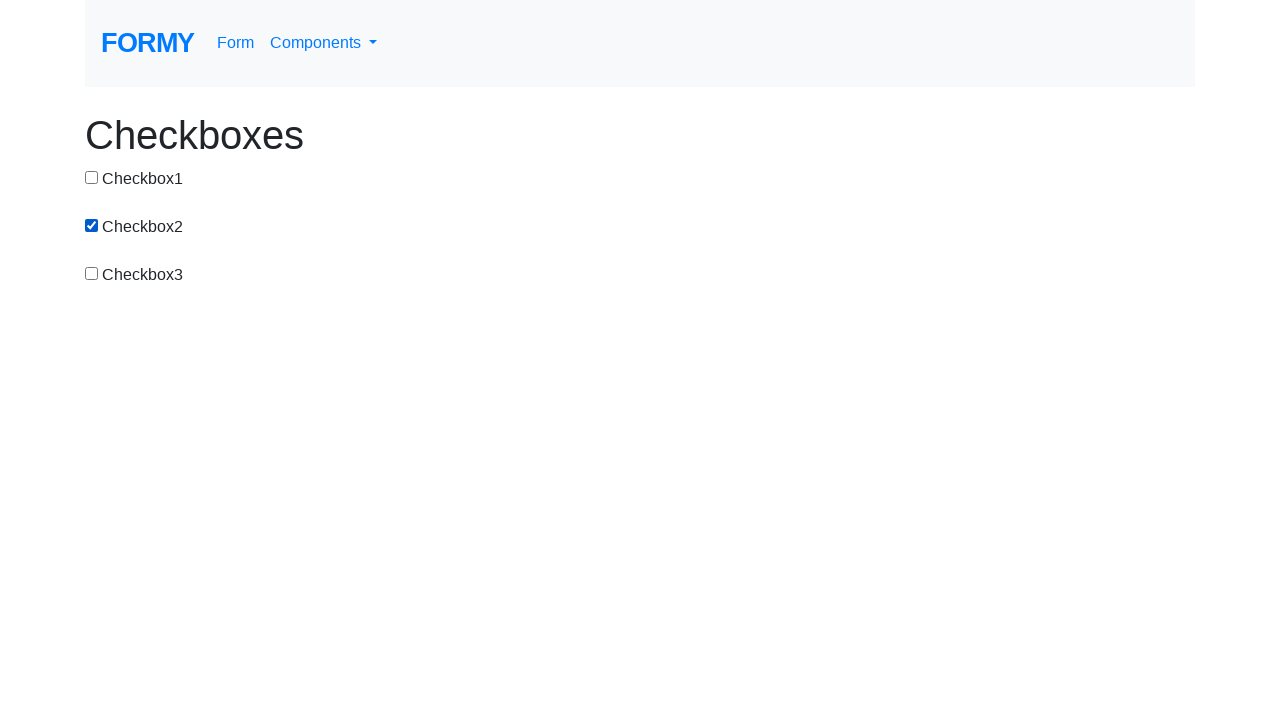

Verified checkbox 2 is checked
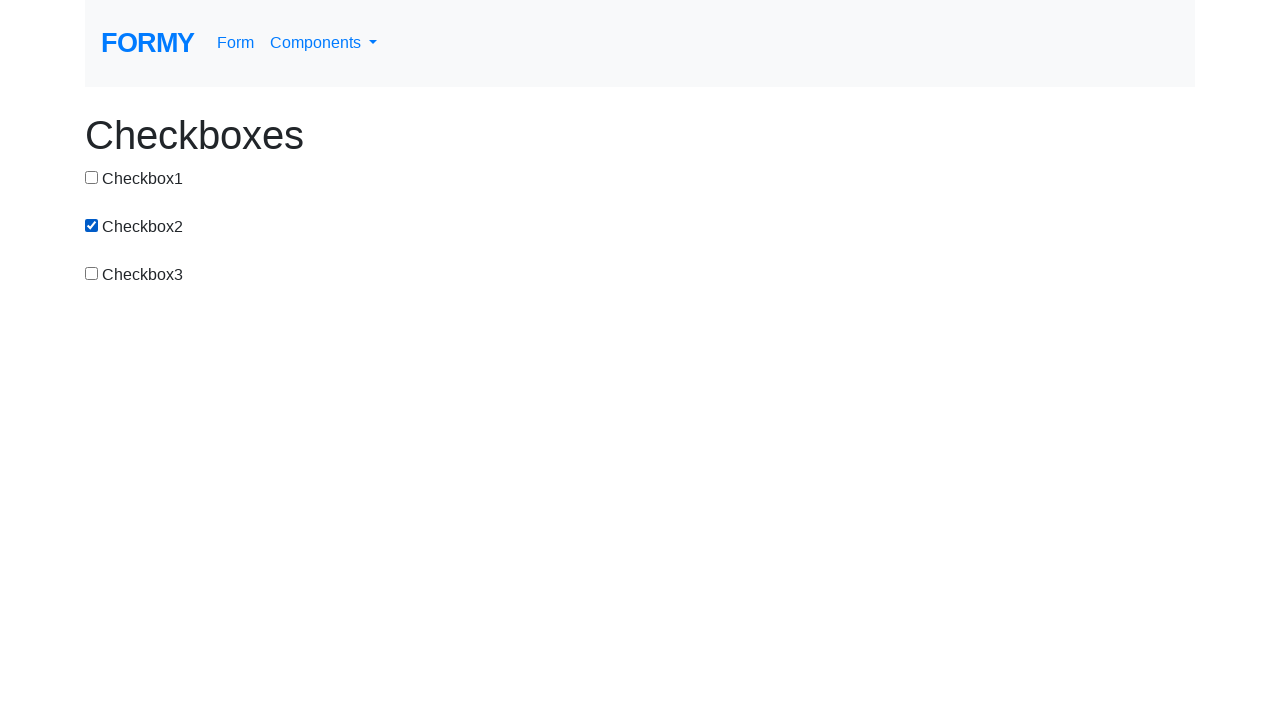

Clicked checkbox 2 to uncheck it at (92, 225) on input[type='checkbox'][value='checkbox-2']
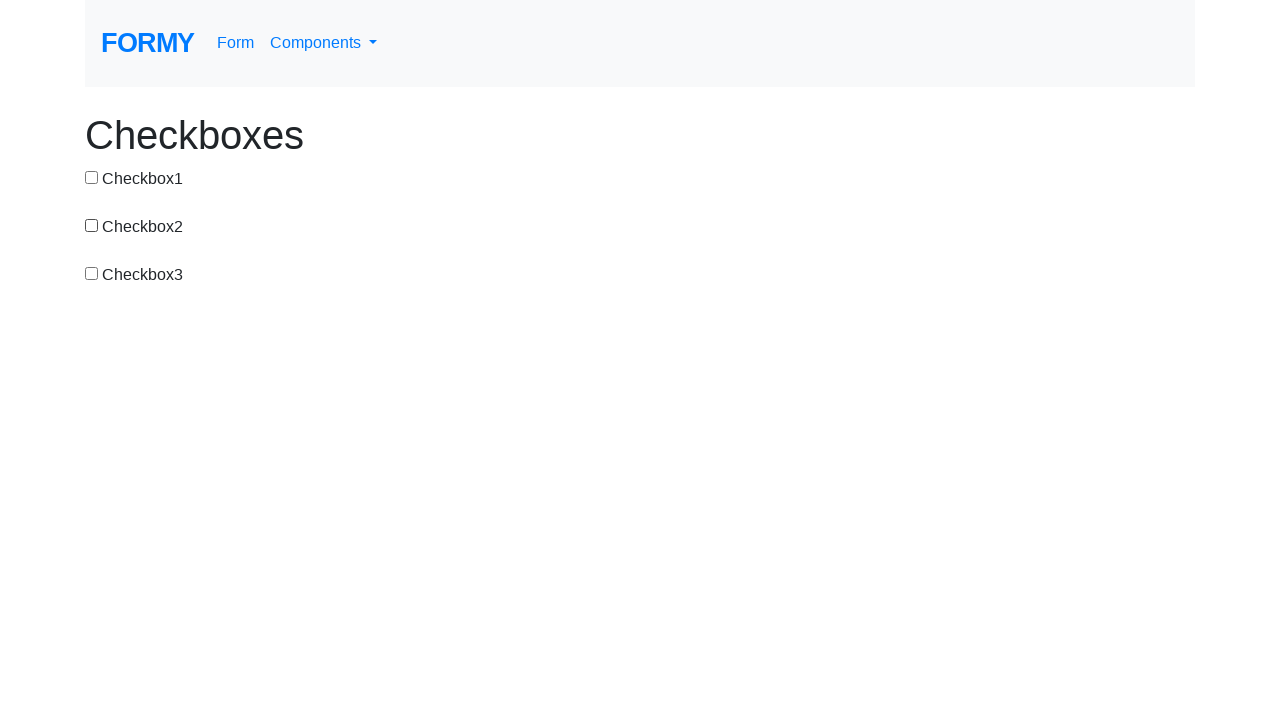

Verified checkbox 2 is unchecked
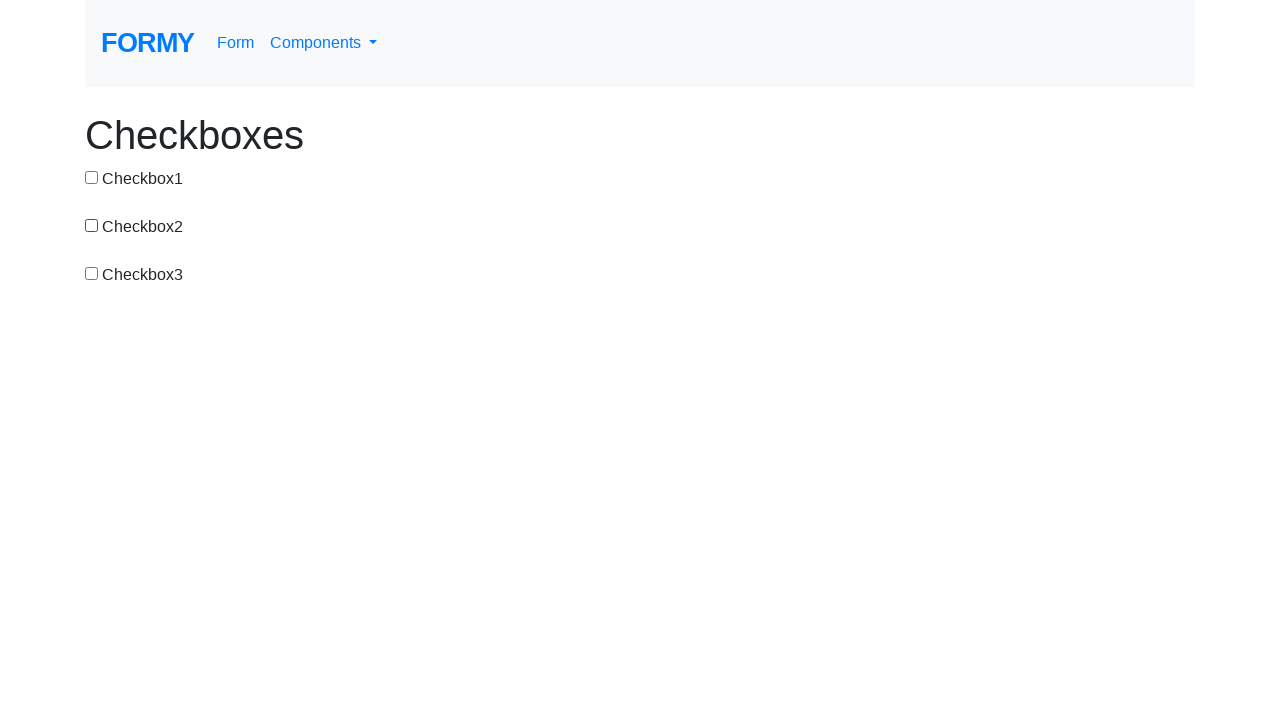

Clicked checkbox 3 at (92, 273) on input[type='checkbox'][value='checkbox-3']
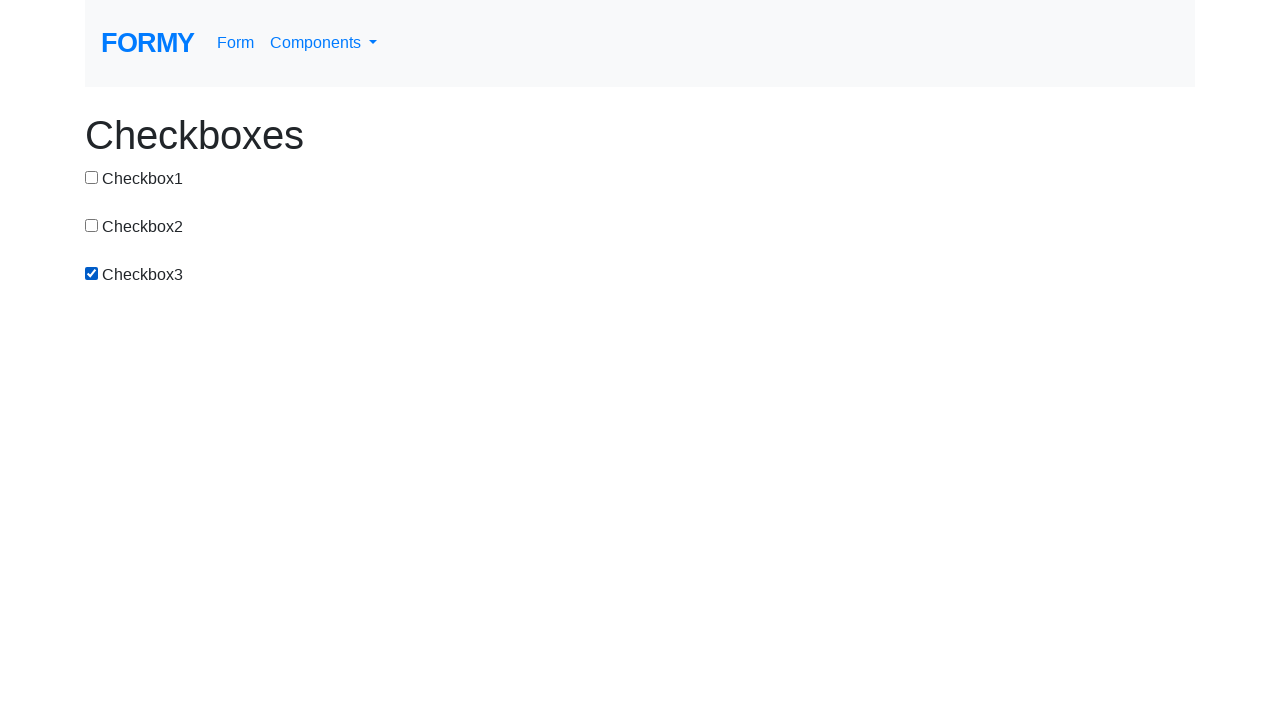

Verified checkbox 3 is checked
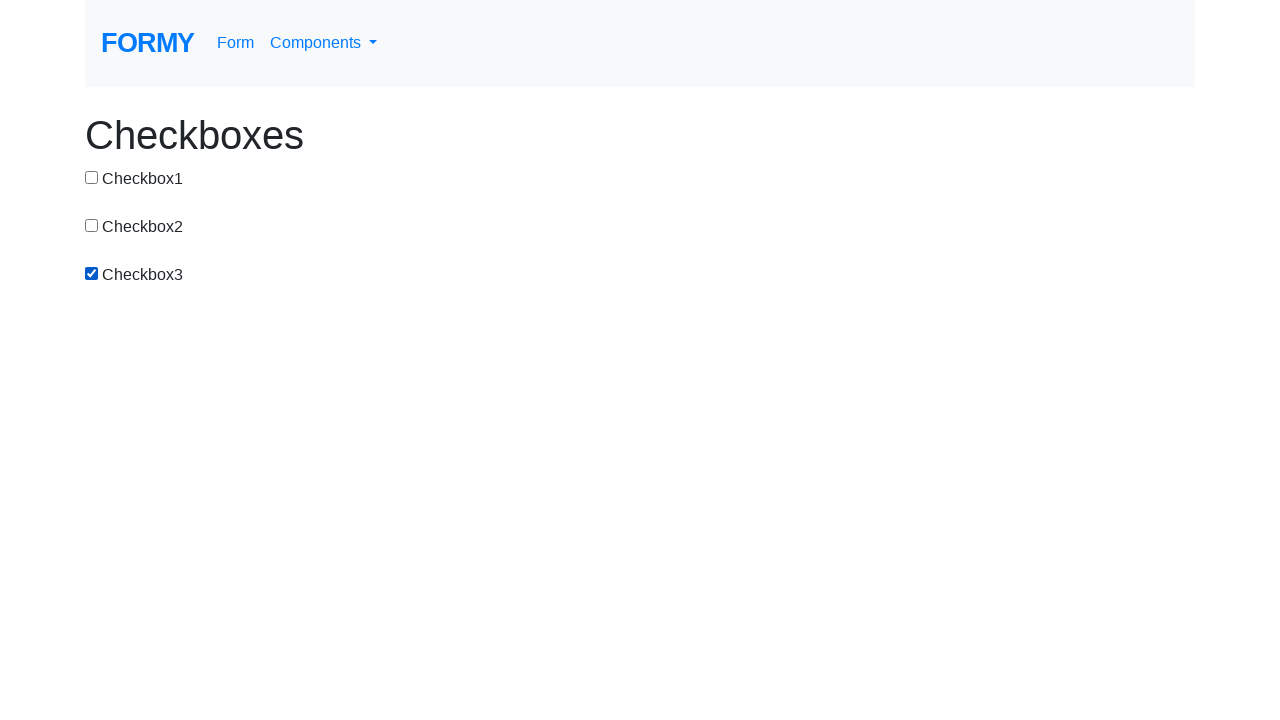

Clicked checkbox 3 to uncheck it at (92, 273) on input[type='checkbox'][value='checkbox-3']
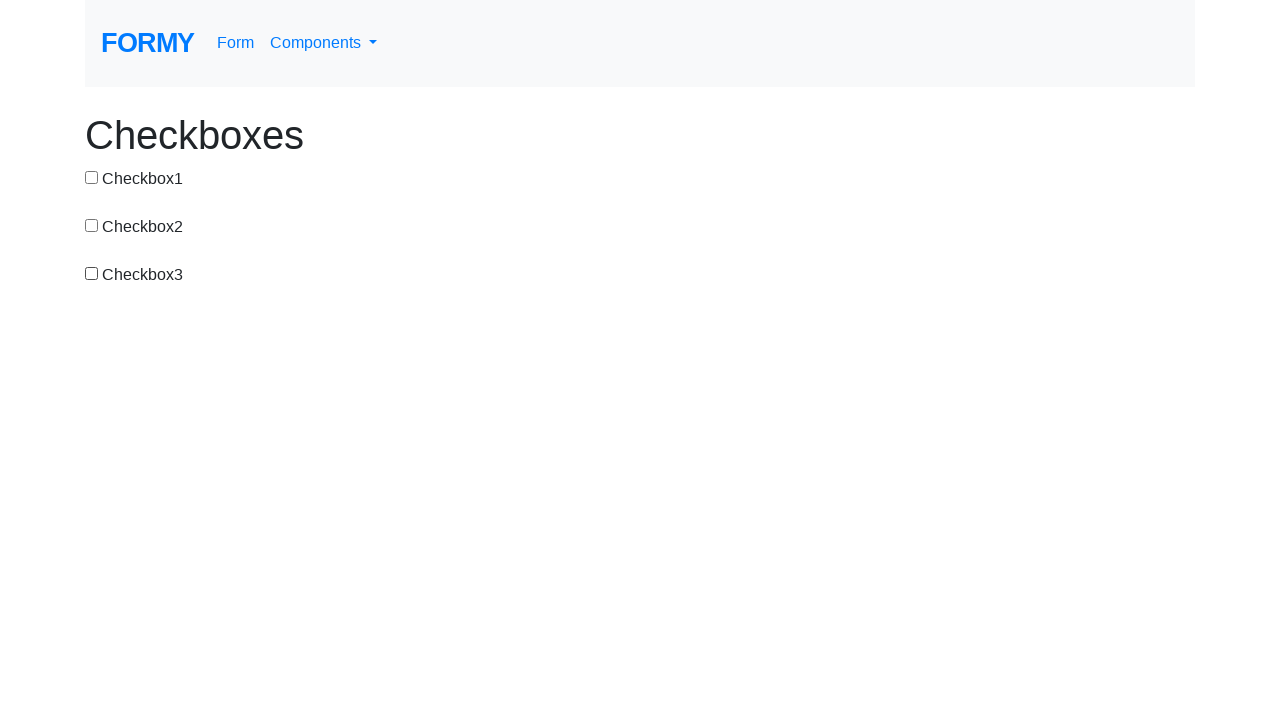

Verified checkbox 3 is unchecked
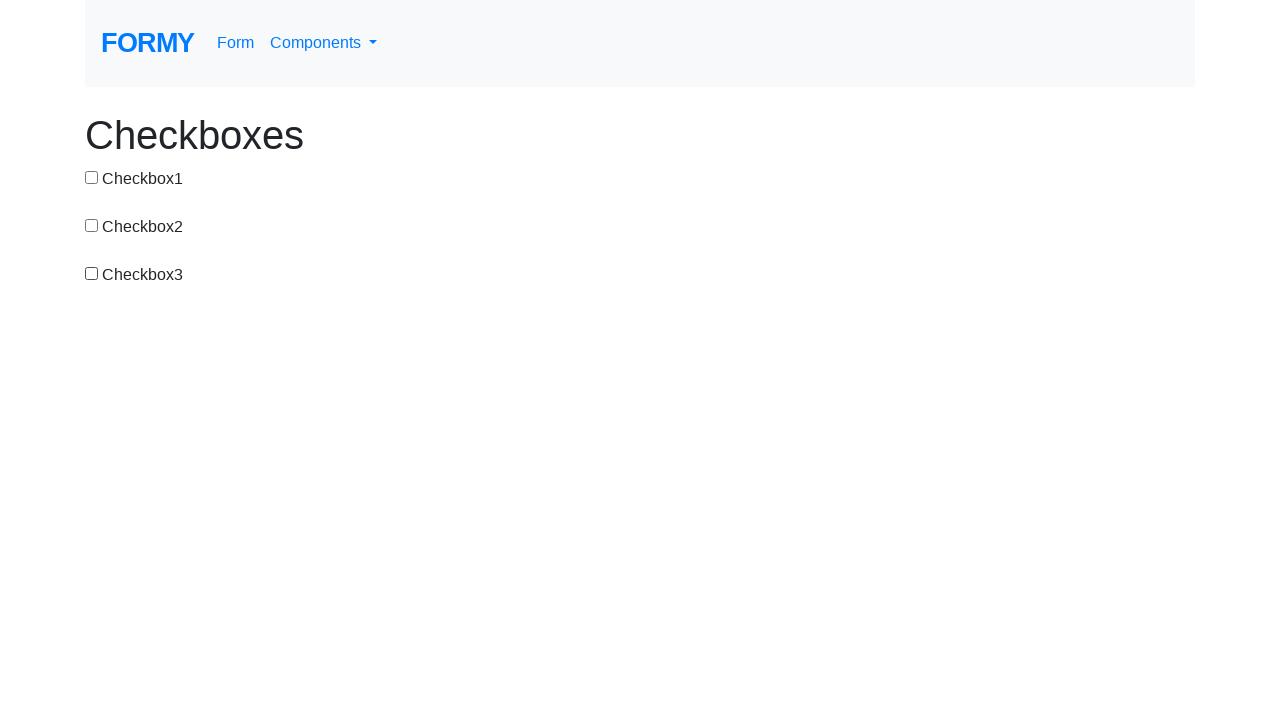

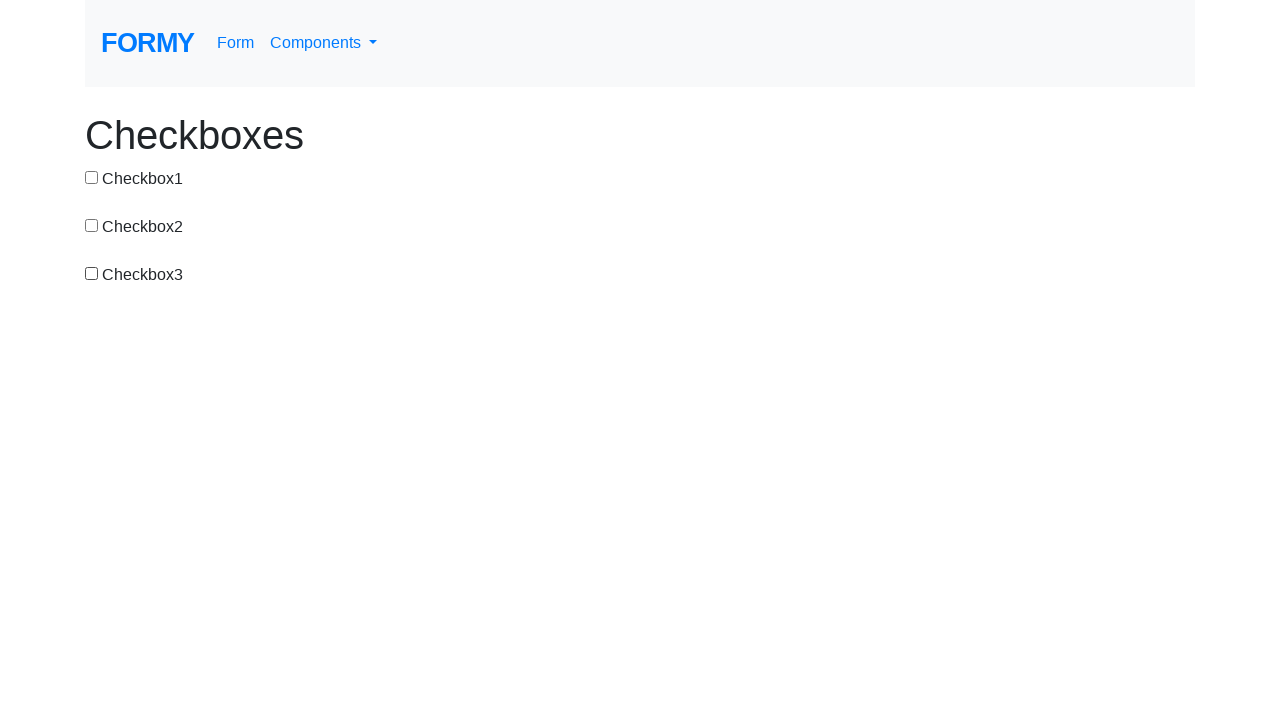